Tests checkbox functionality by verifying initial states of two checkboxes, then clicking to toggle each checkbox and verifying the final states

Starting URL: https://practice.cydeo.com/checkboxes

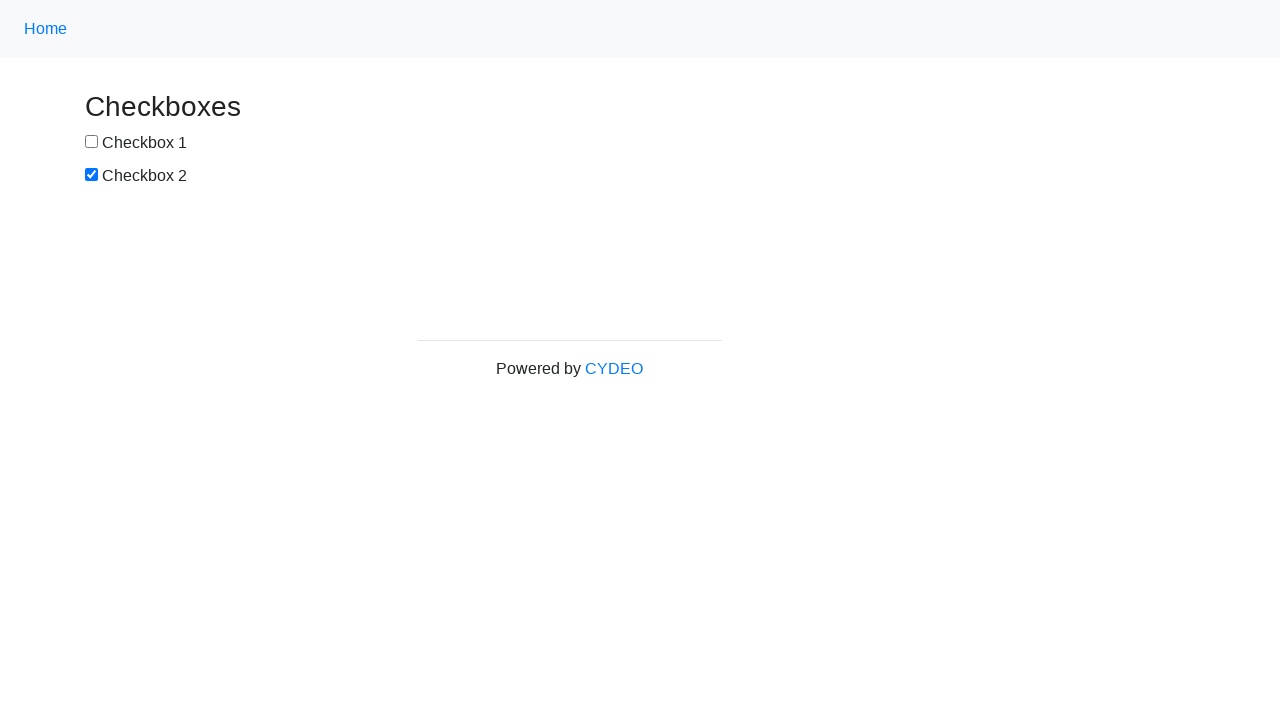

Located checkbox #1 element
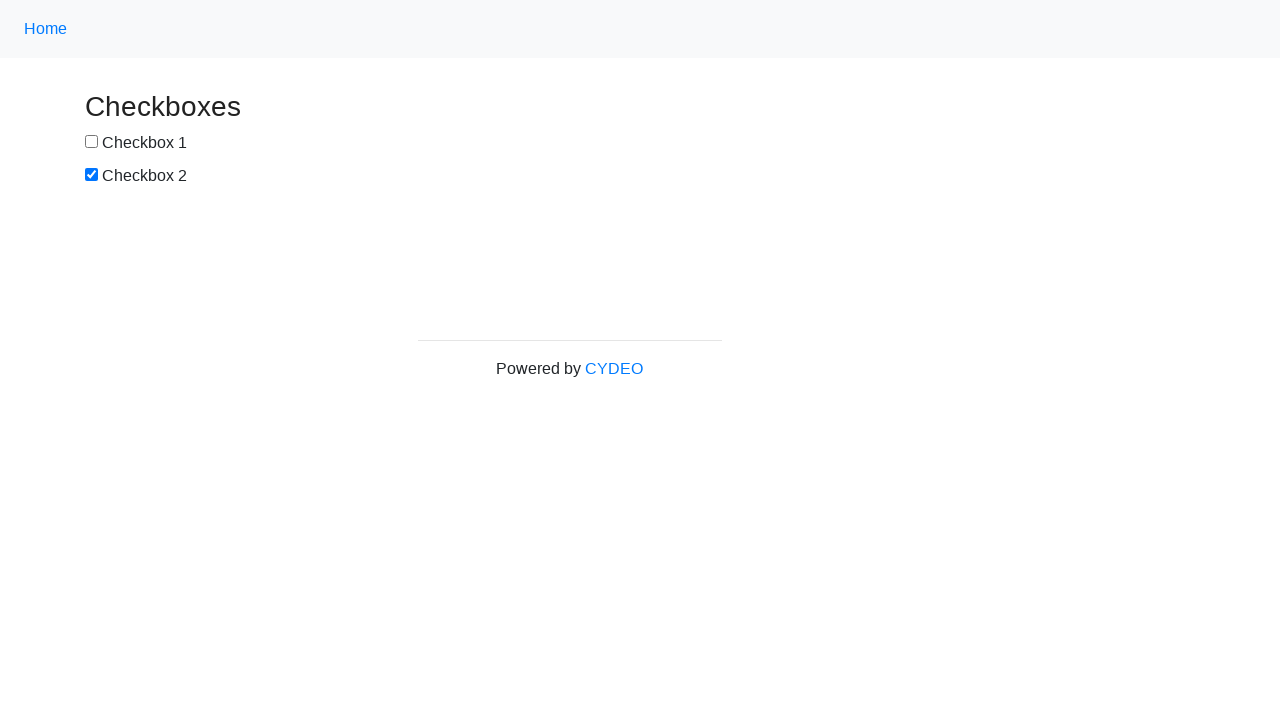

Located checkbox #2 element
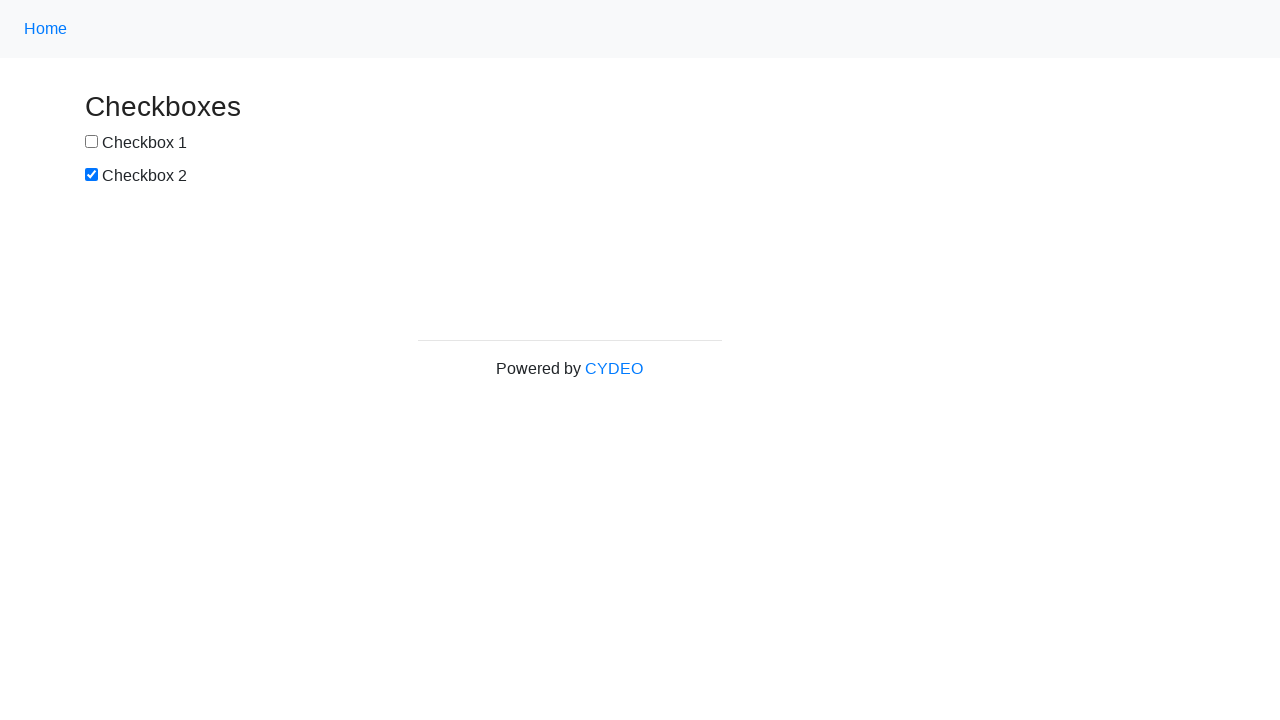

Verified checkbox #1 is not selected by default
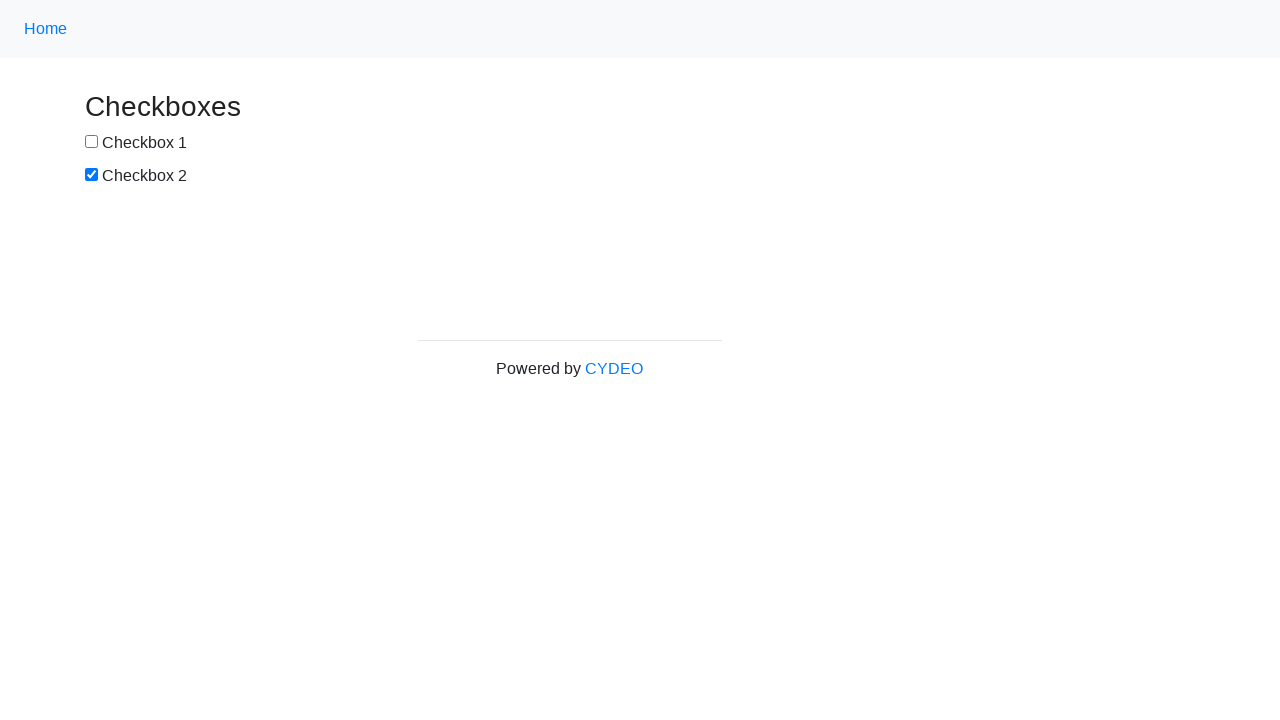

Verified checkbox #2 is selected by default
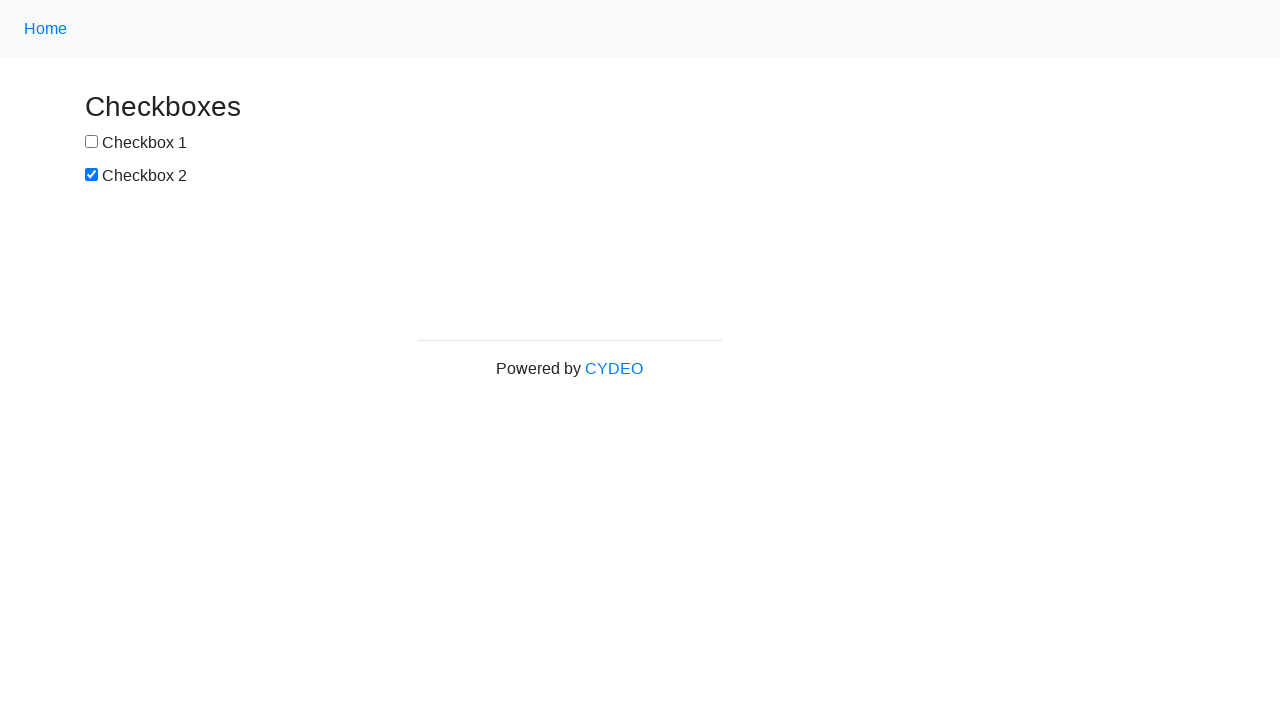

Clicked checkbox #1 to select it at (92, 142) on input[name='checkbox1']
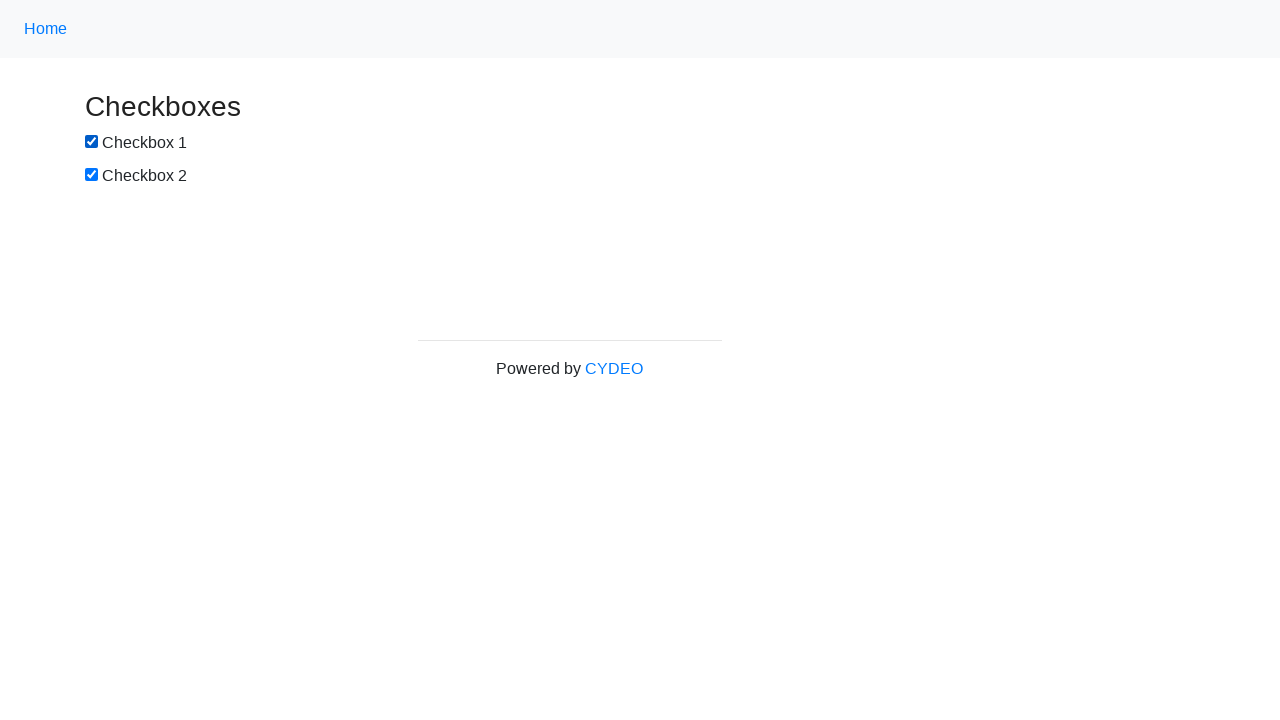

Clicked checkbox #2 to deselect it at (92, 175) on input[name='checkbox2']
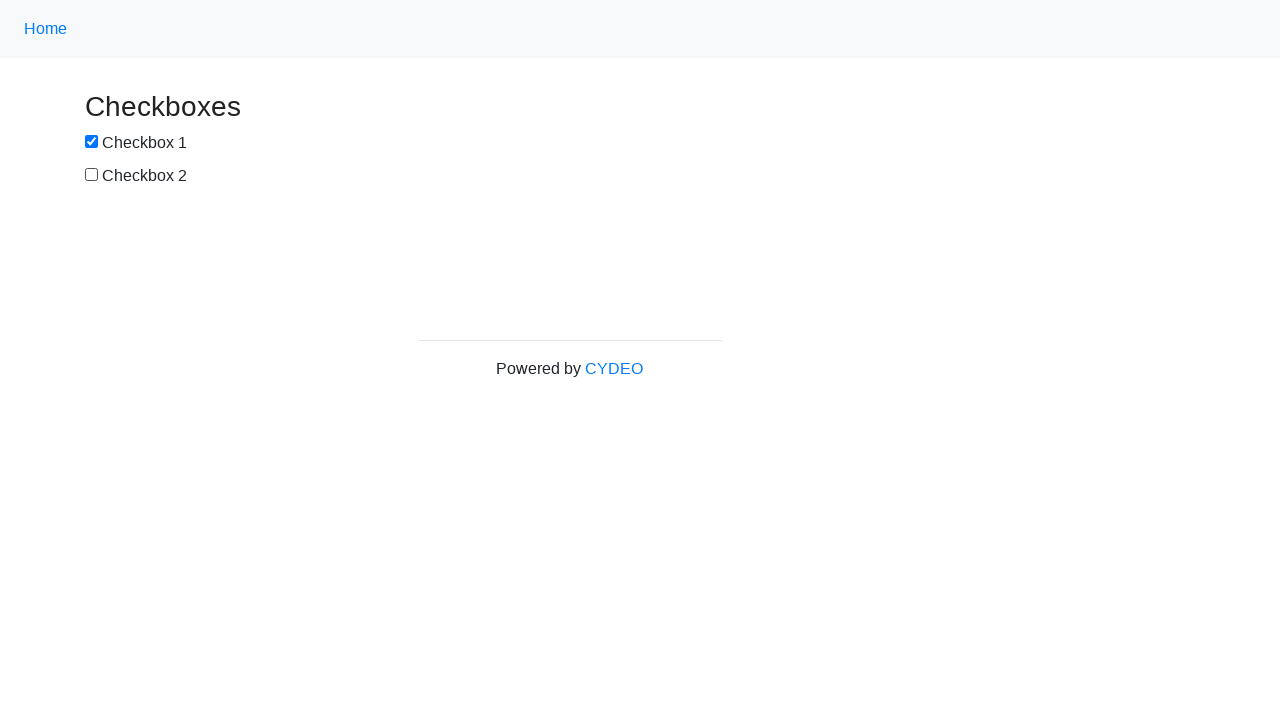

Verified checkbox #1 is now selected after clicking
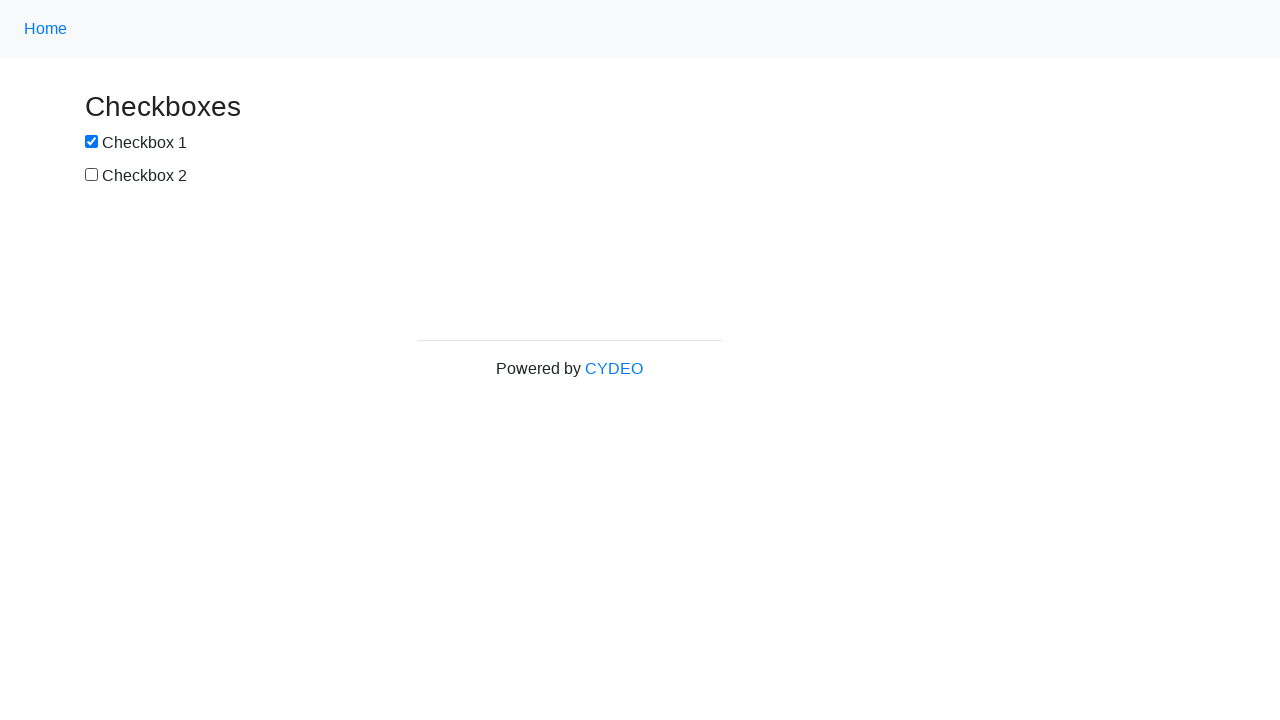

Verified checkbox #2 is now deselected after clicking
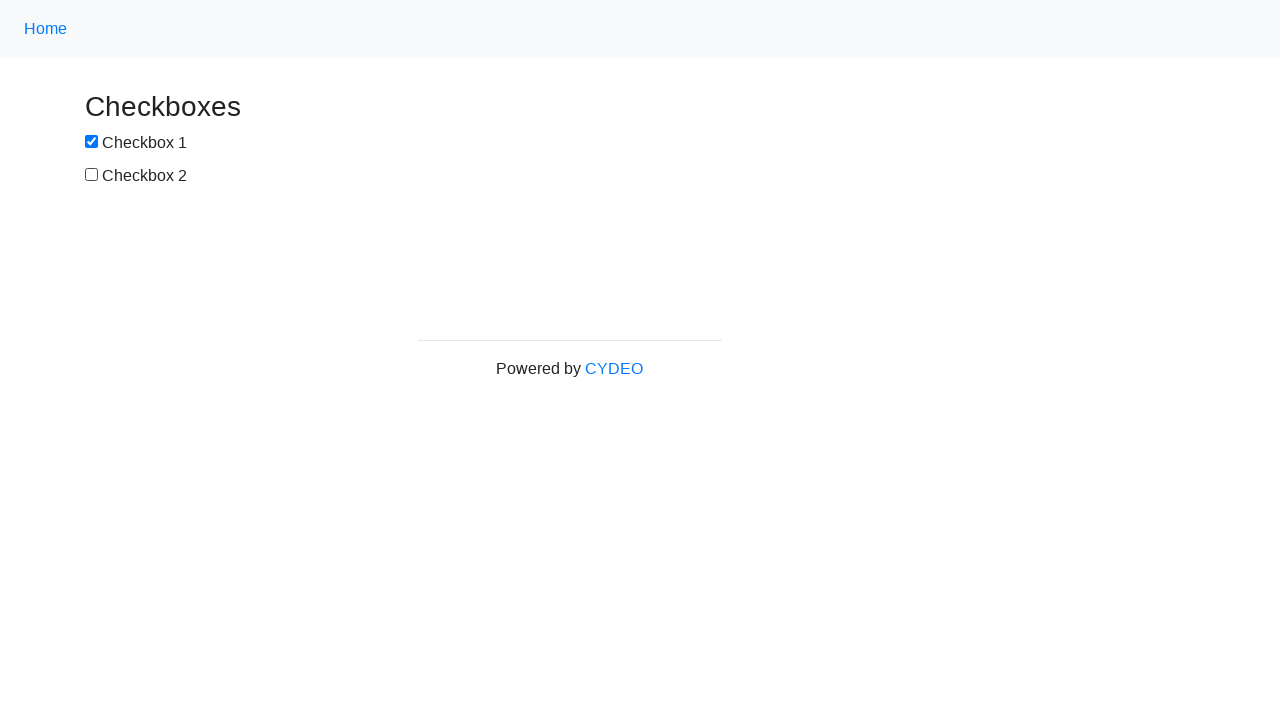

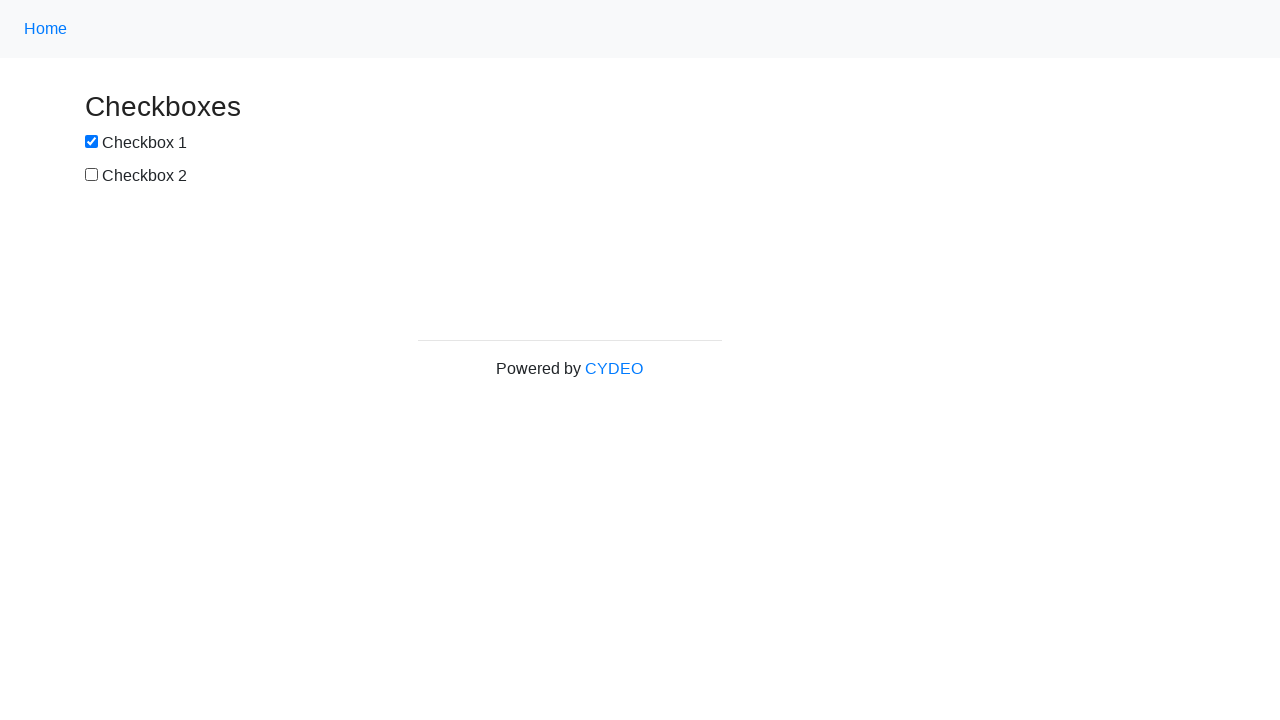